Tests scrolling on a page and then verifying that a non-scrollable element with overflow is visible and fully rendered after the page scroll.

Starting URL: https://applitools.github.io/demo/TestPages/SimpleTestPage/index.html

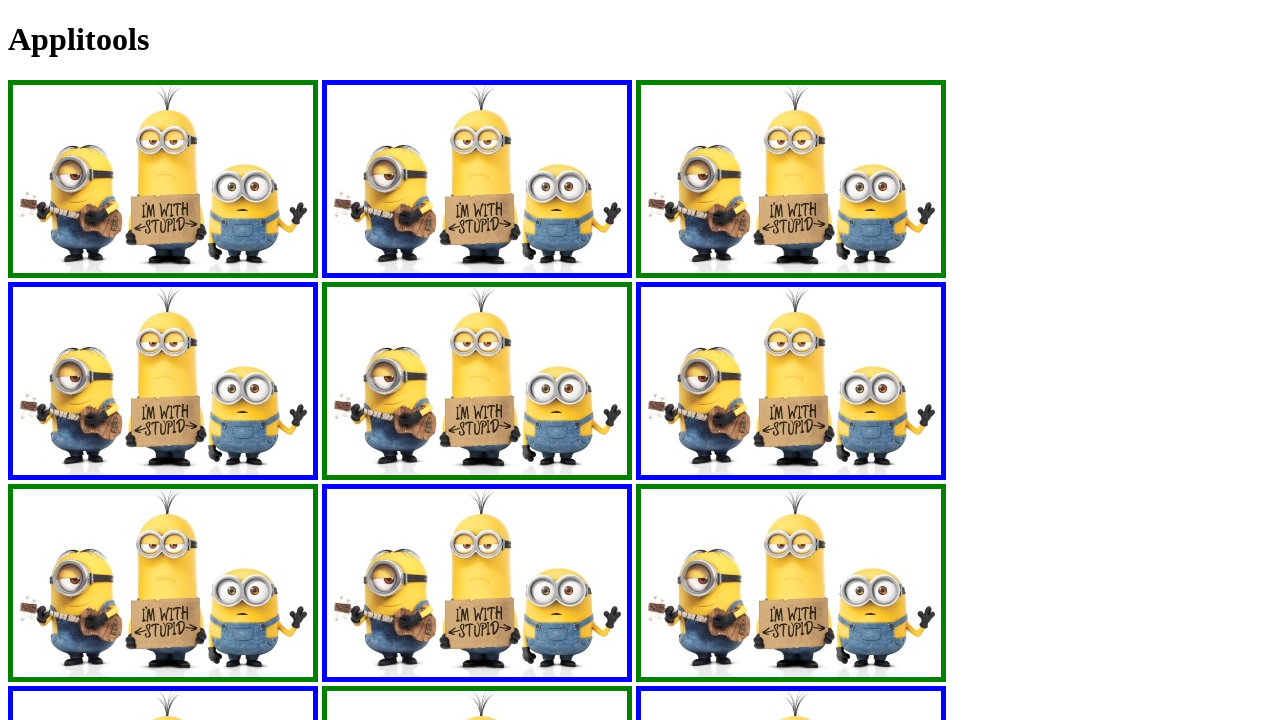

Set viewport size to 700x460
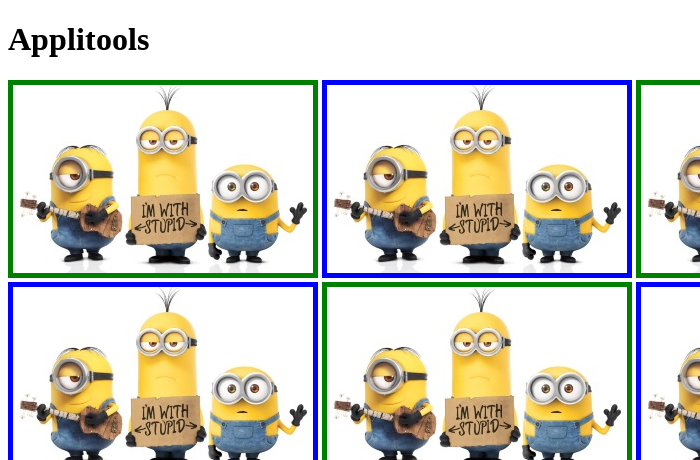

Scrolled page down by 500 pixels
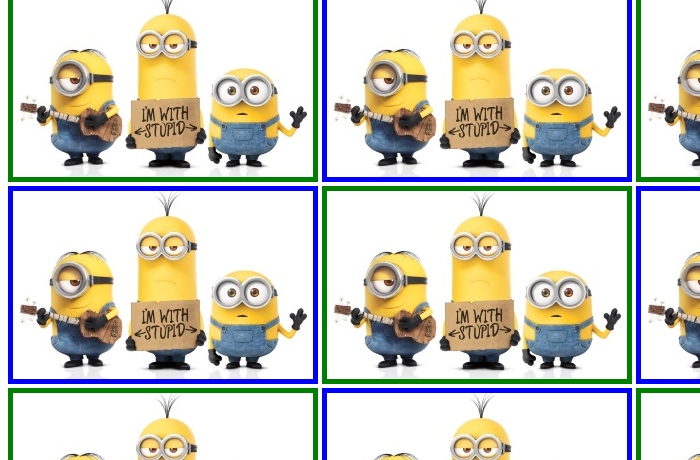

Waited for overflowing div element to be visible
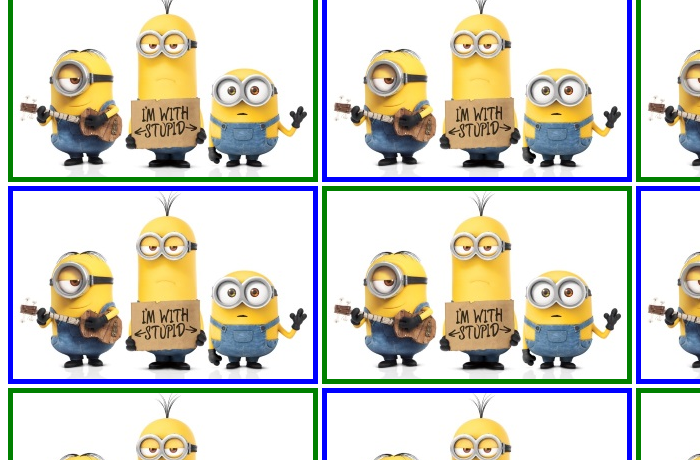

Scrolled non-scrollable element with overflow into view
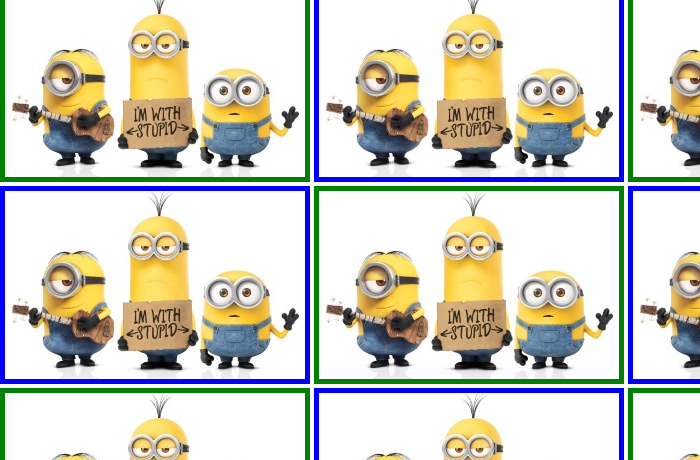

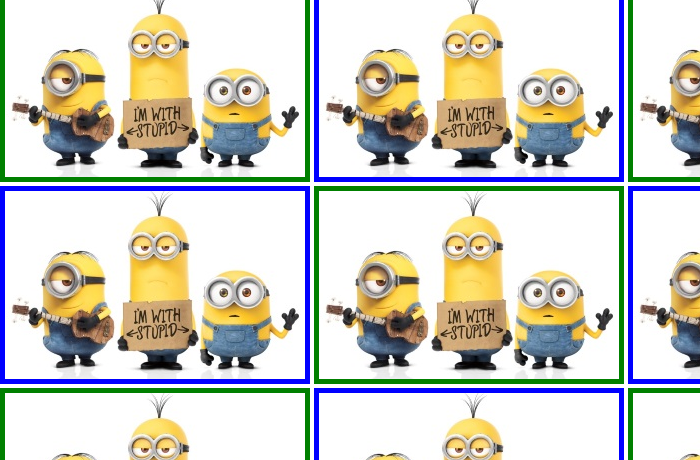